Tests dynamic loading by clicking start button and waiting for text to equal expected value

Starting URL: https://automationfc.github.io/dynamic-loading/

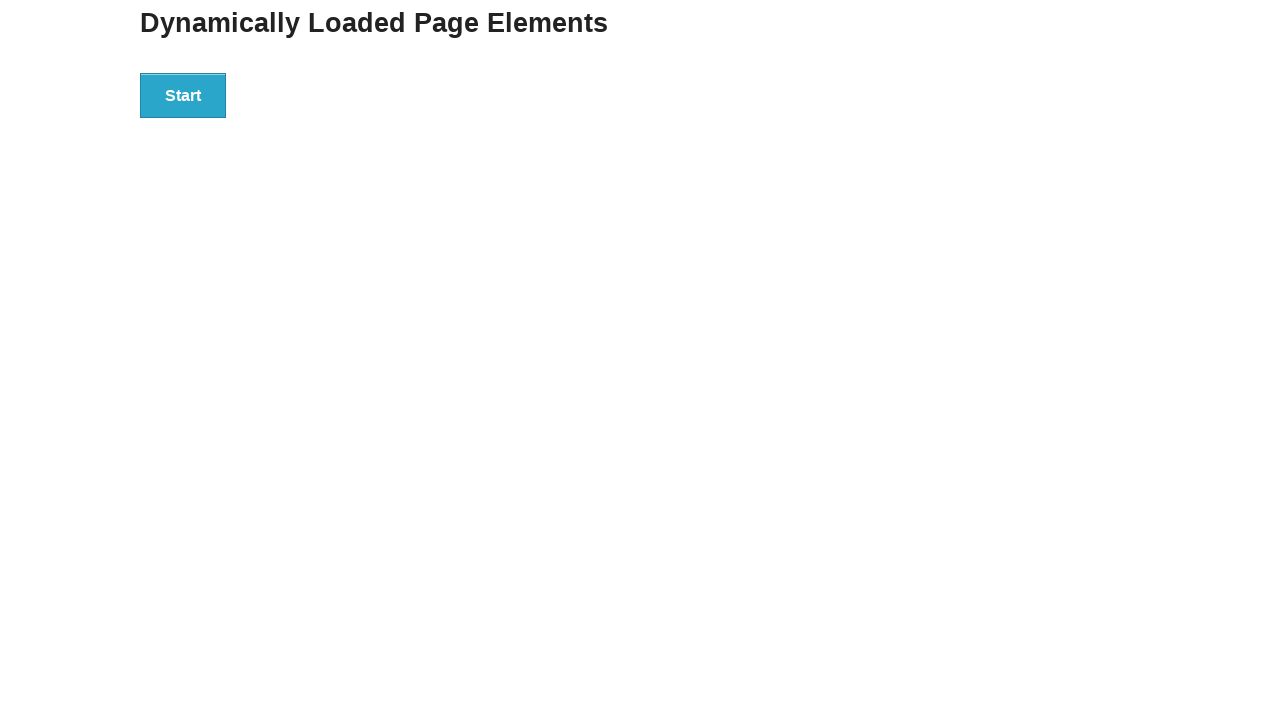

Clicked Start button to trigger dynamic loading at (183, 95) on xpath=//button[text()='Start']
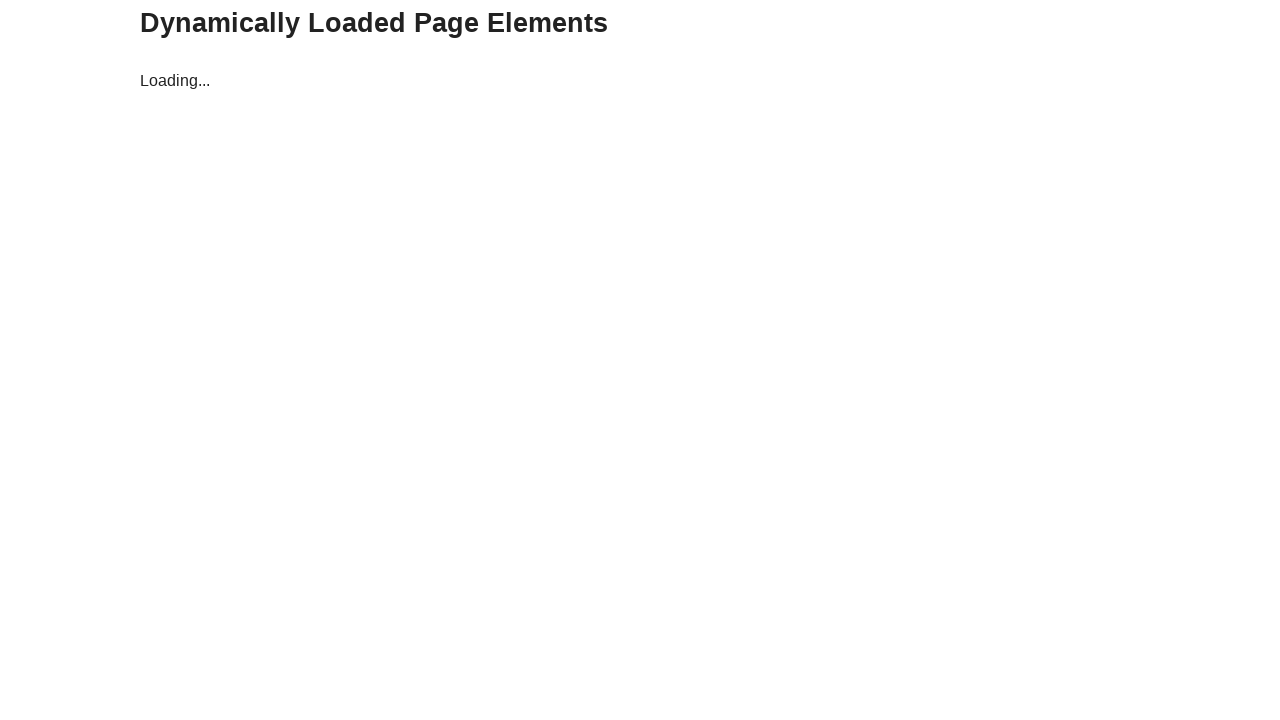

Waited for h4 element text to equal 'Hello World!'
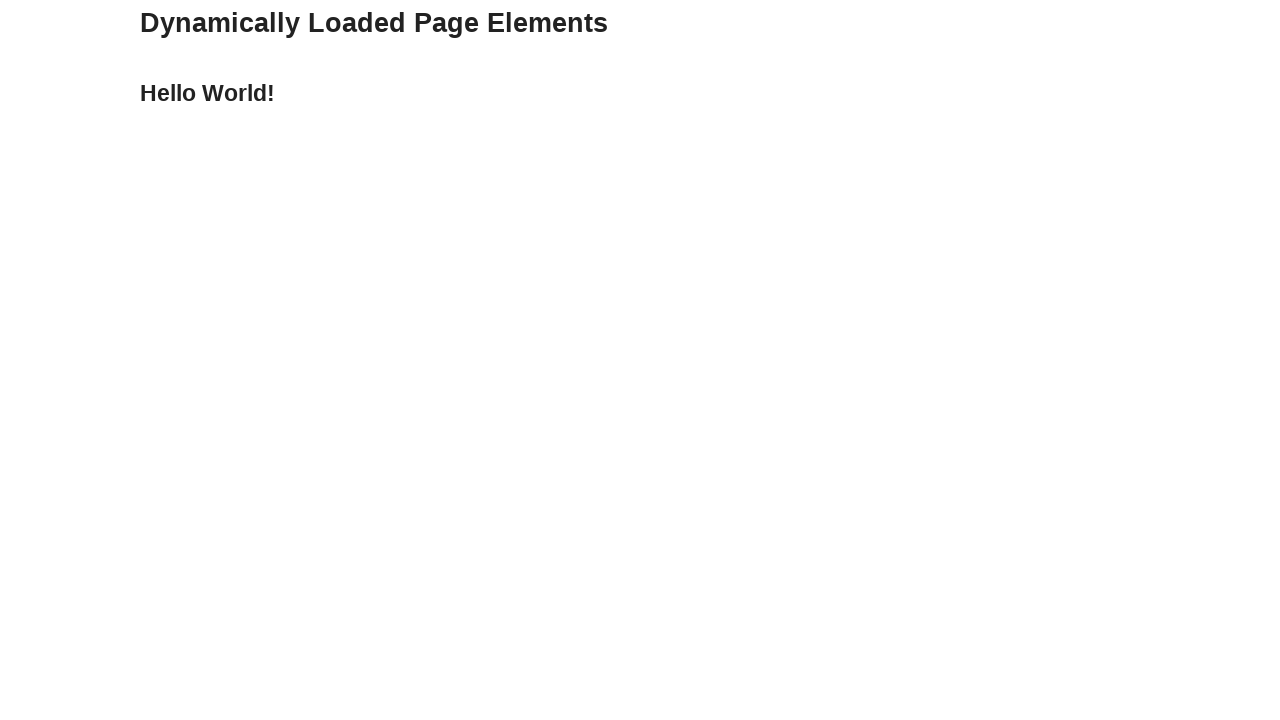

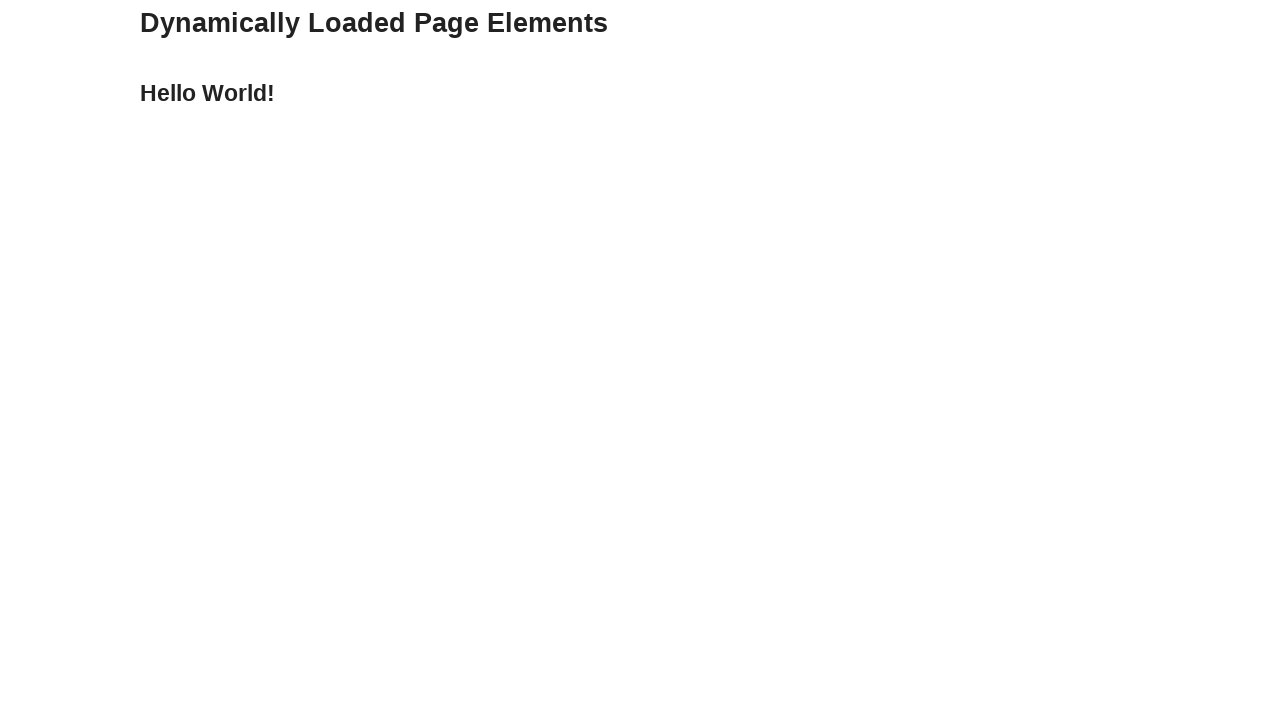